Tests the product dropdown by selecting different options and verifying the selections

Starting URL: https://cac-tat.s3.eu-central-1.amazonaws.com/index.html

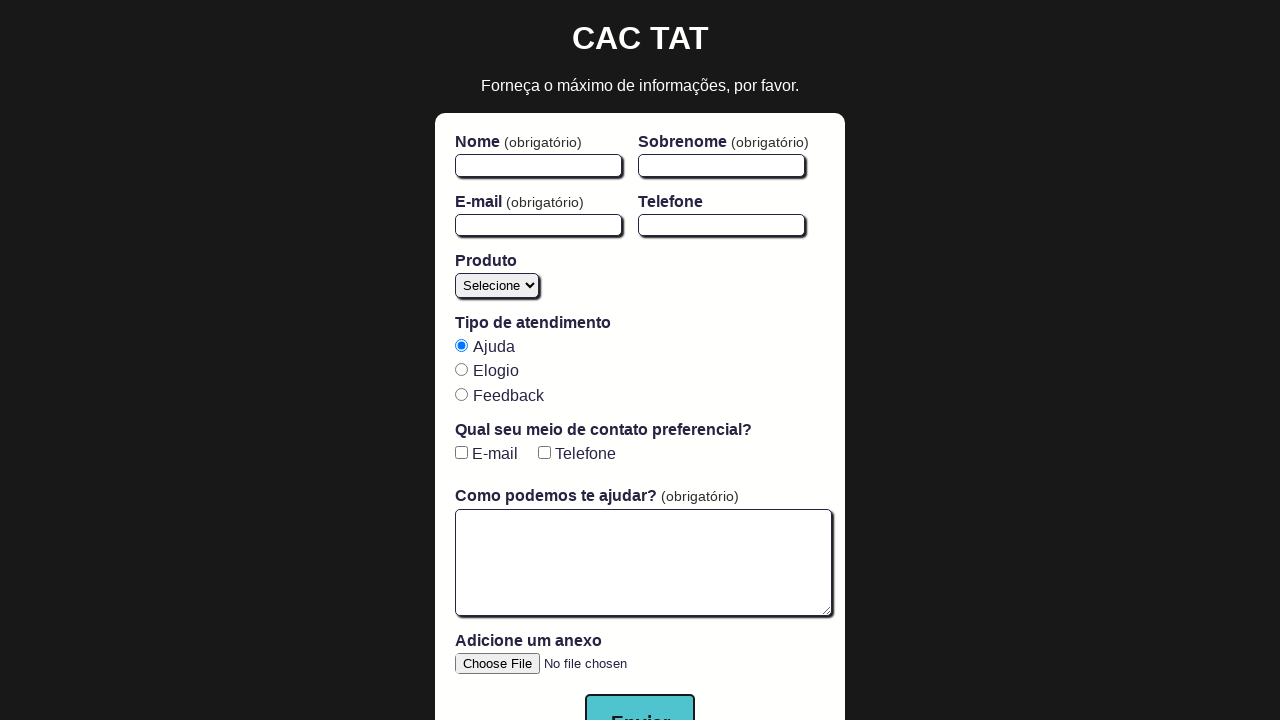

Product dropdown element is visible and ready
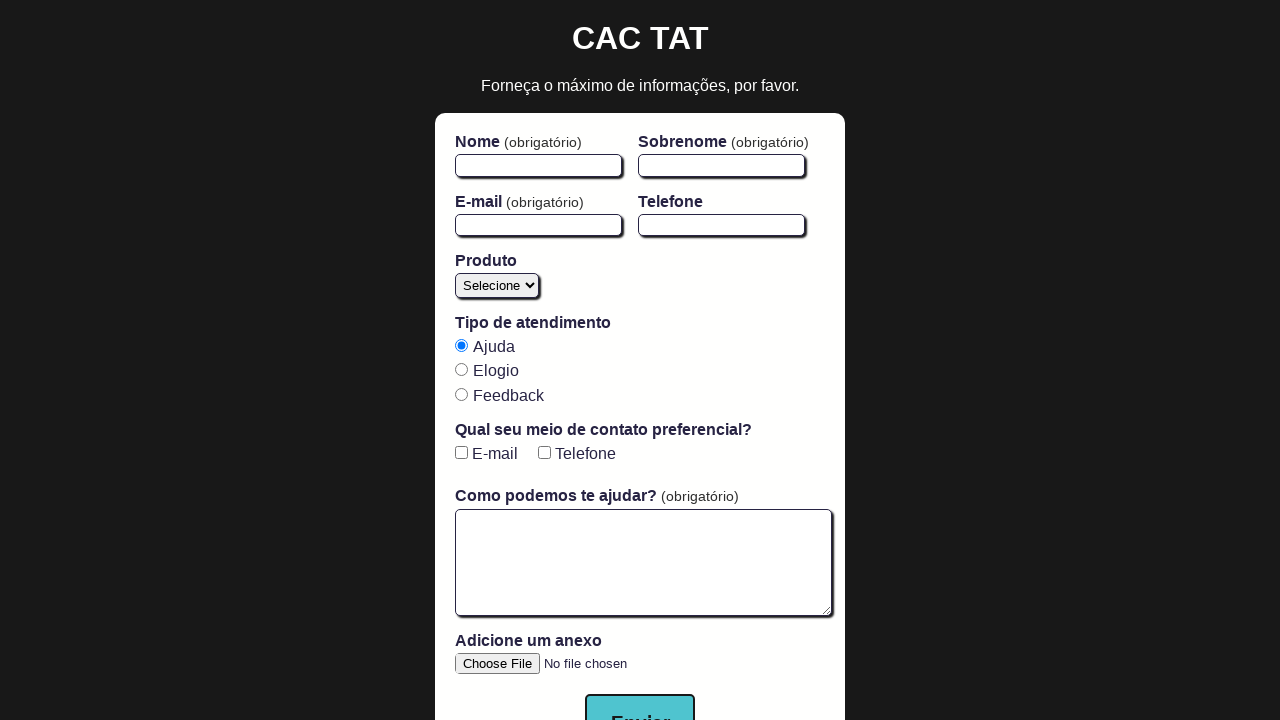

Selected 'Blog' option from product dropdown on #product
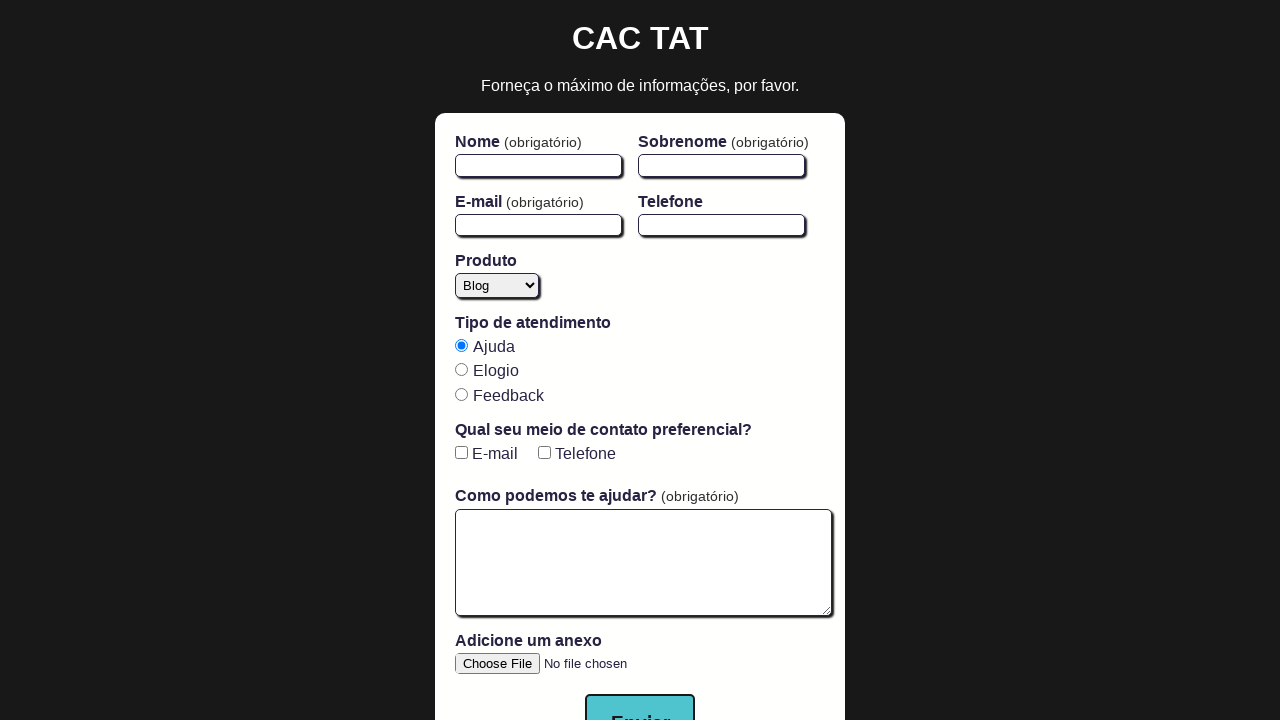

Verified 'Blog' option is selected with value 'blog'
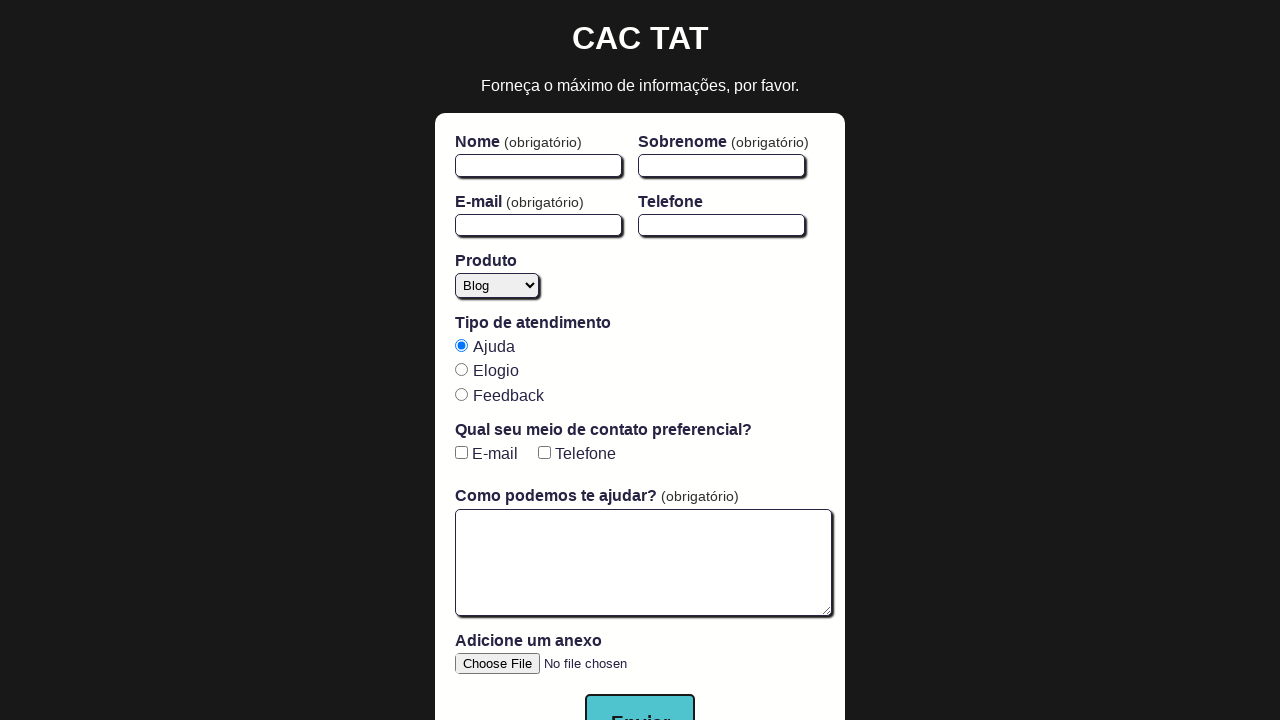

Selected 'Cursos' option from product dropdown on #product
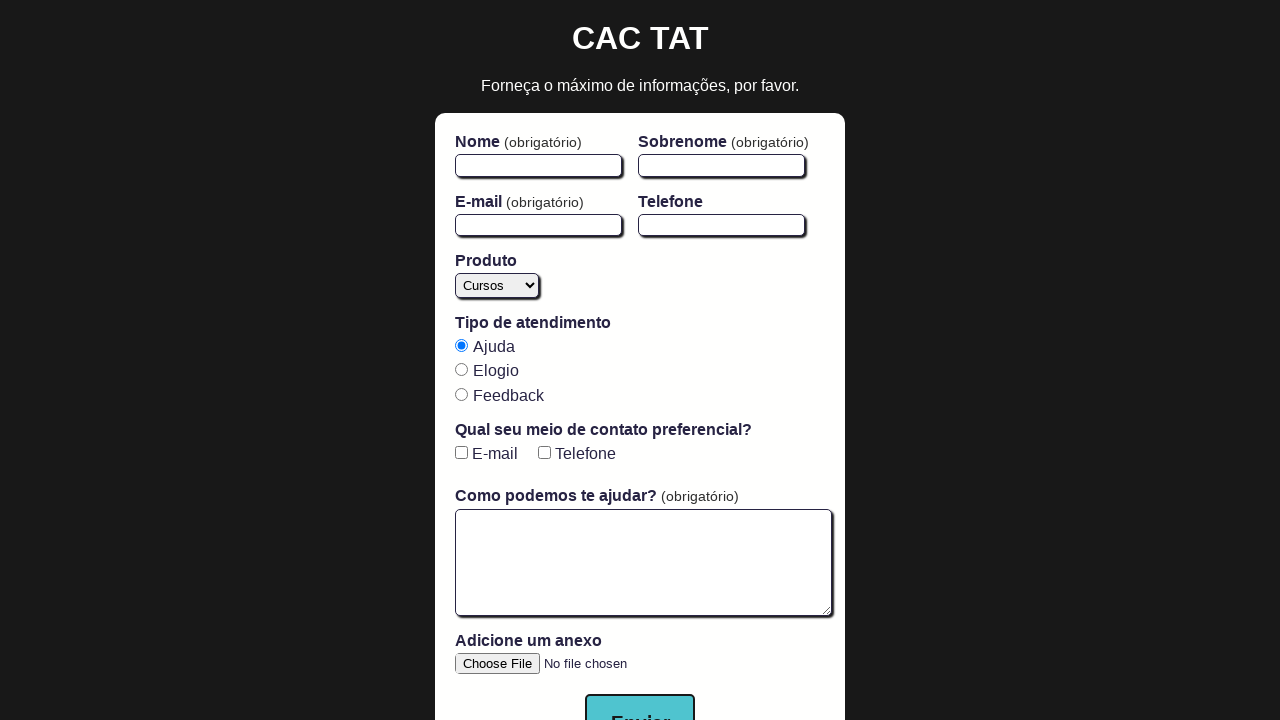

Verified 'Cursos' option is selected with value 'cursos'
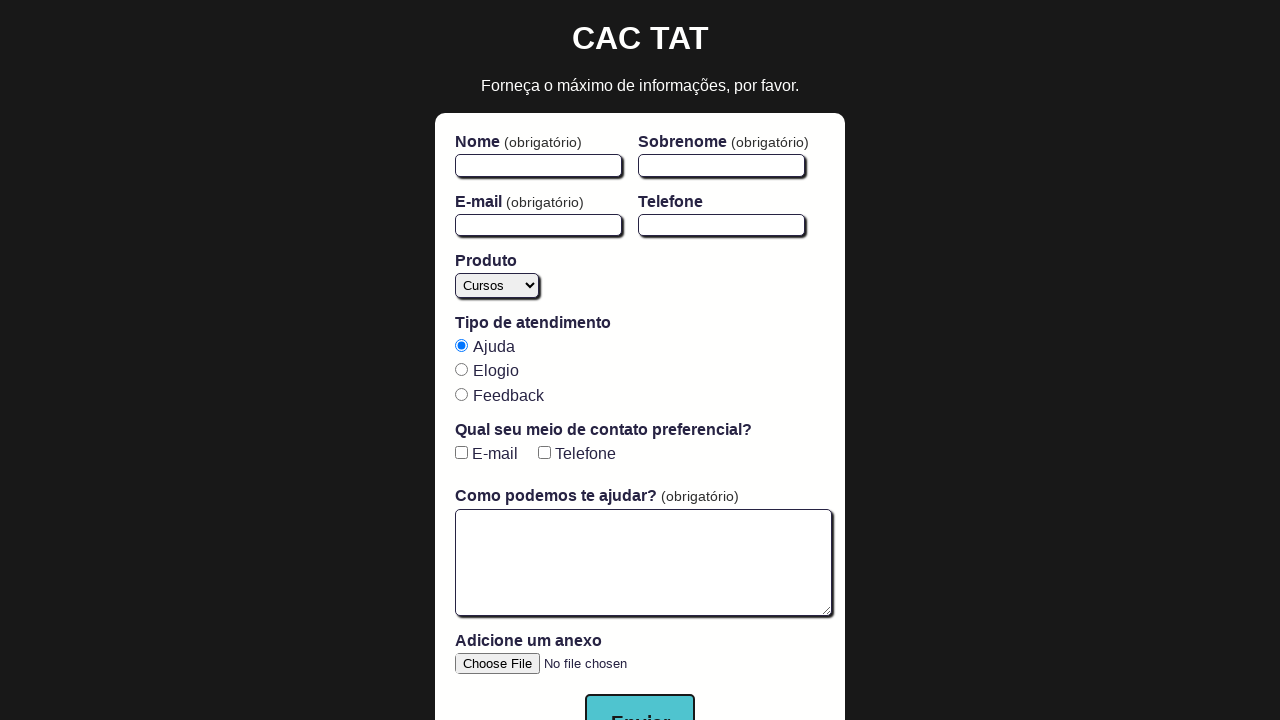

Selected 'Mentoria' option from product dropdown on #product
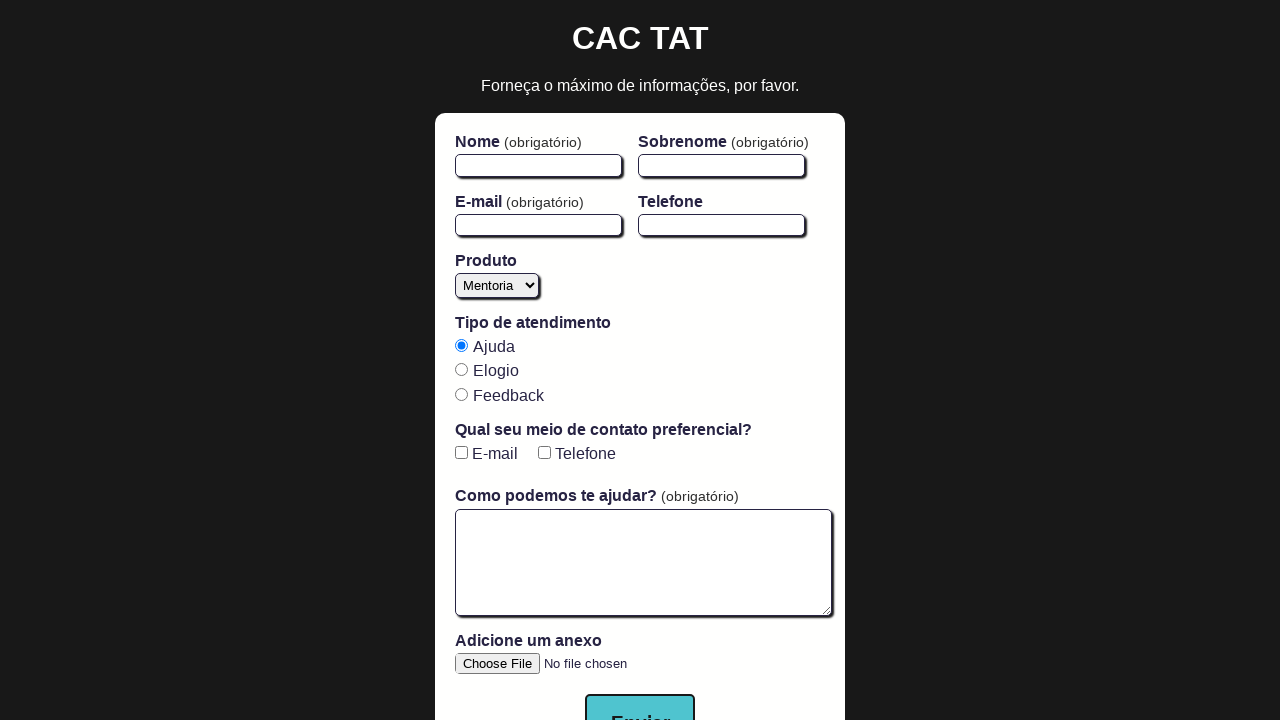

Verified 'Mentoria' option is selected with value 'mentoria'
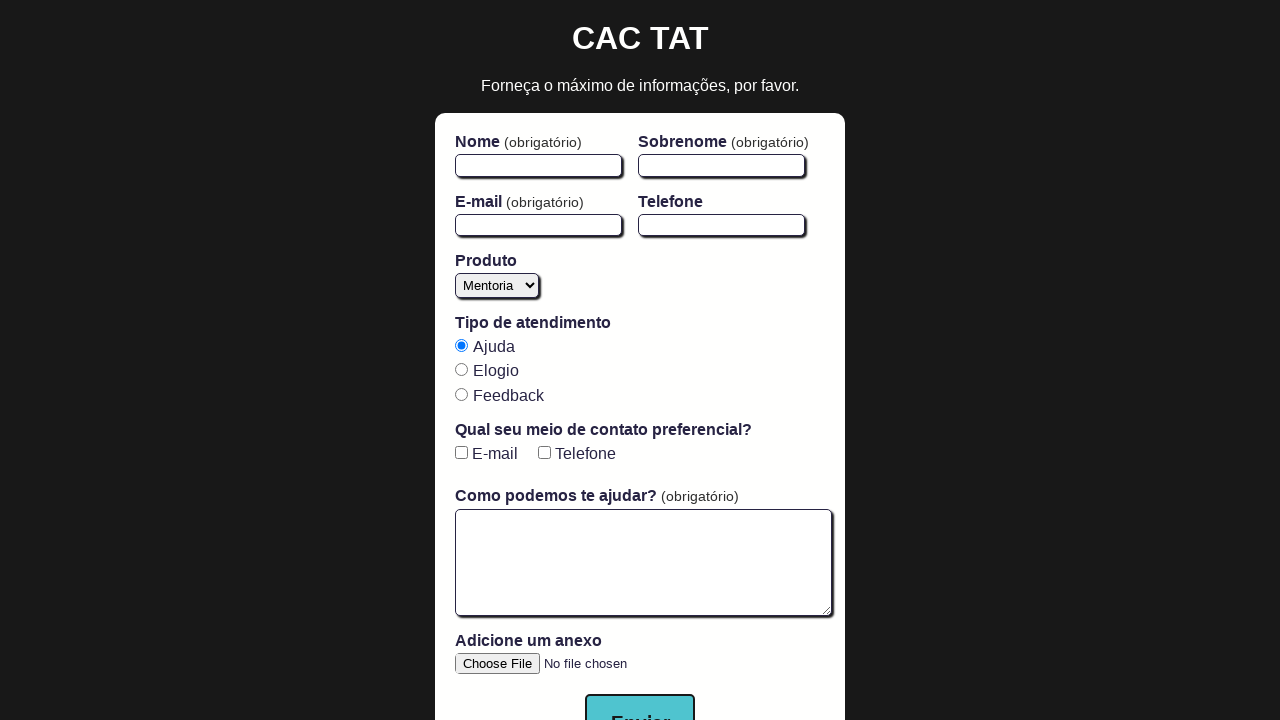

Selected 'YouTube' option from product dropdown on #product
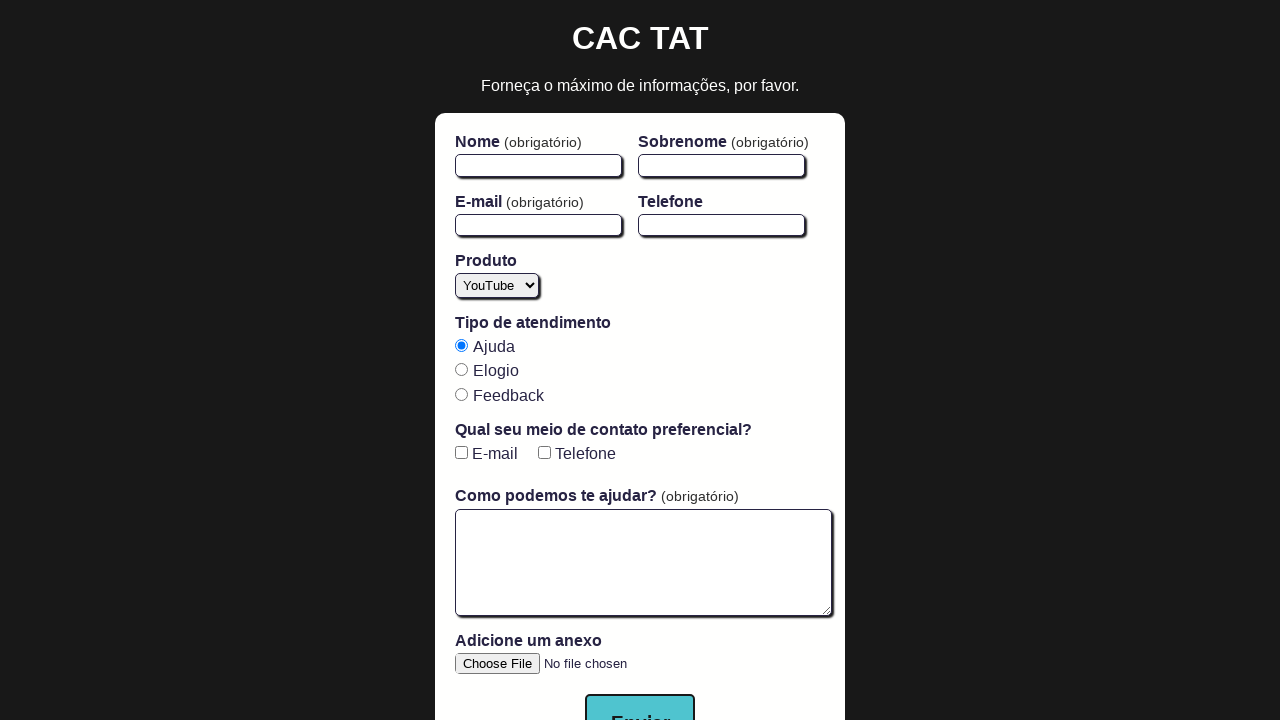

Verified 'YouTube' option is selected with value 'youtube'
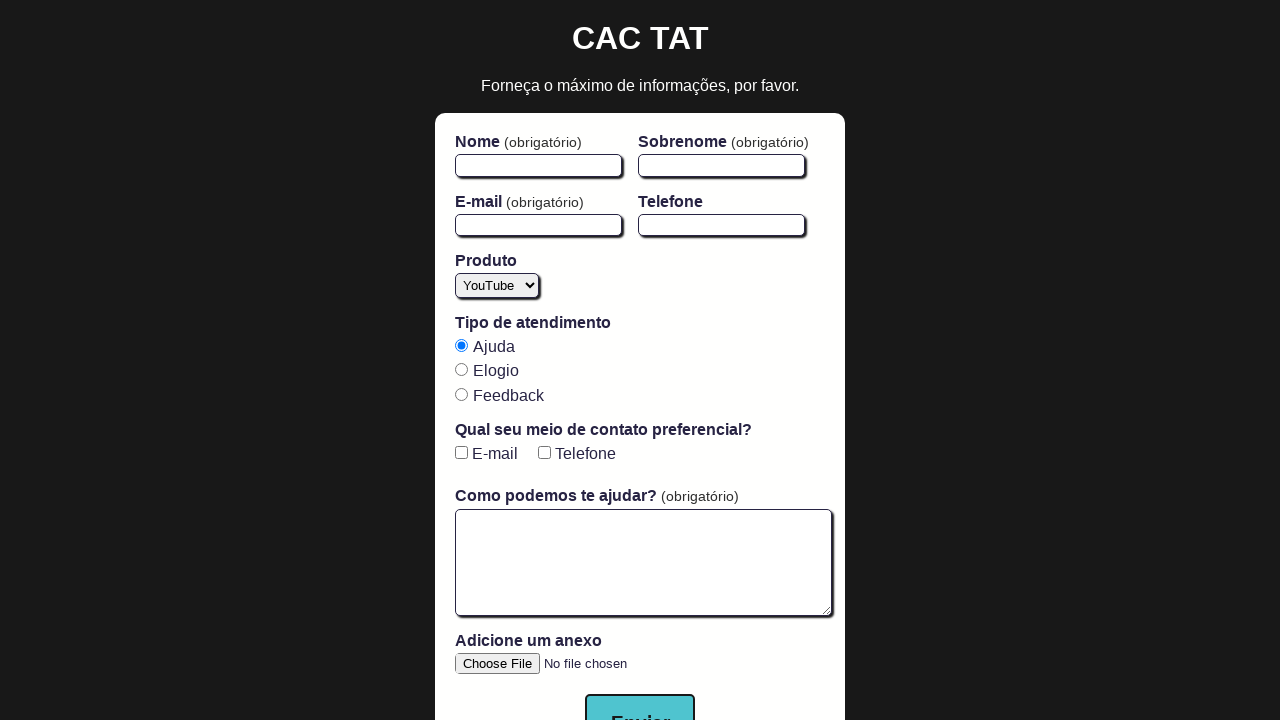

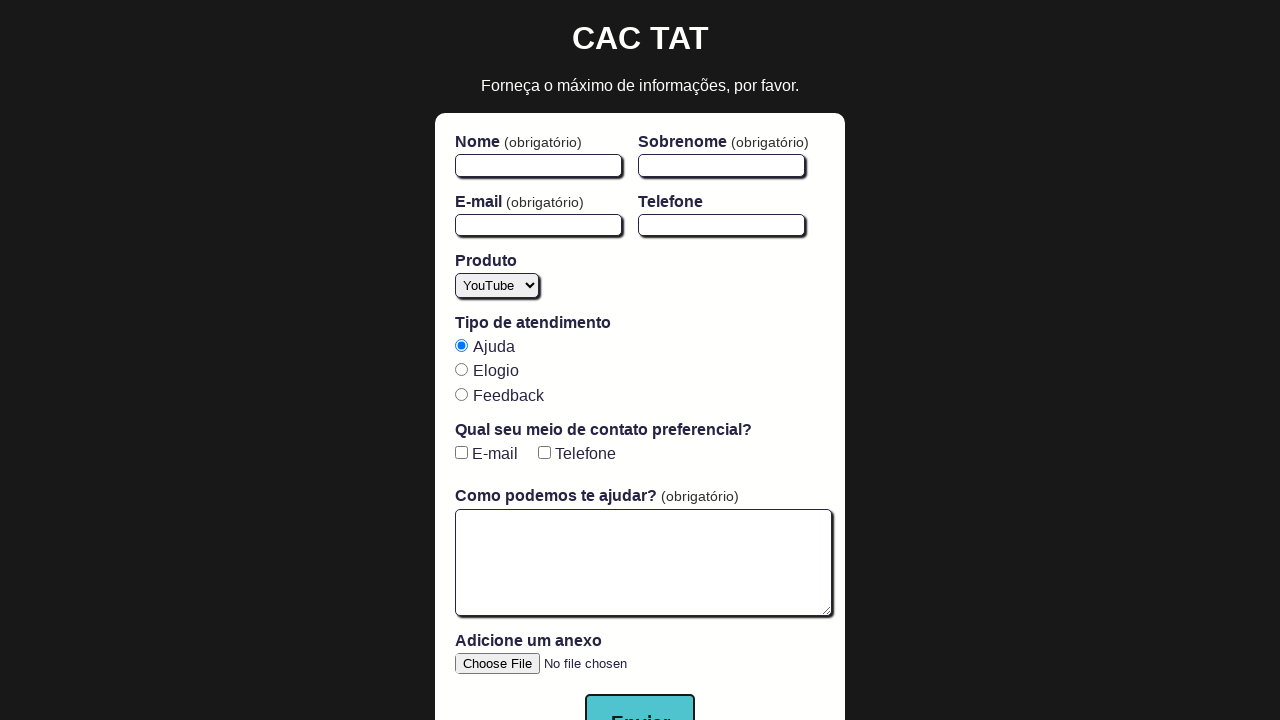